Verifies that the Hero Section renders and contains expected copy including "Contact" text

Starting URL: https://www.equ.ai

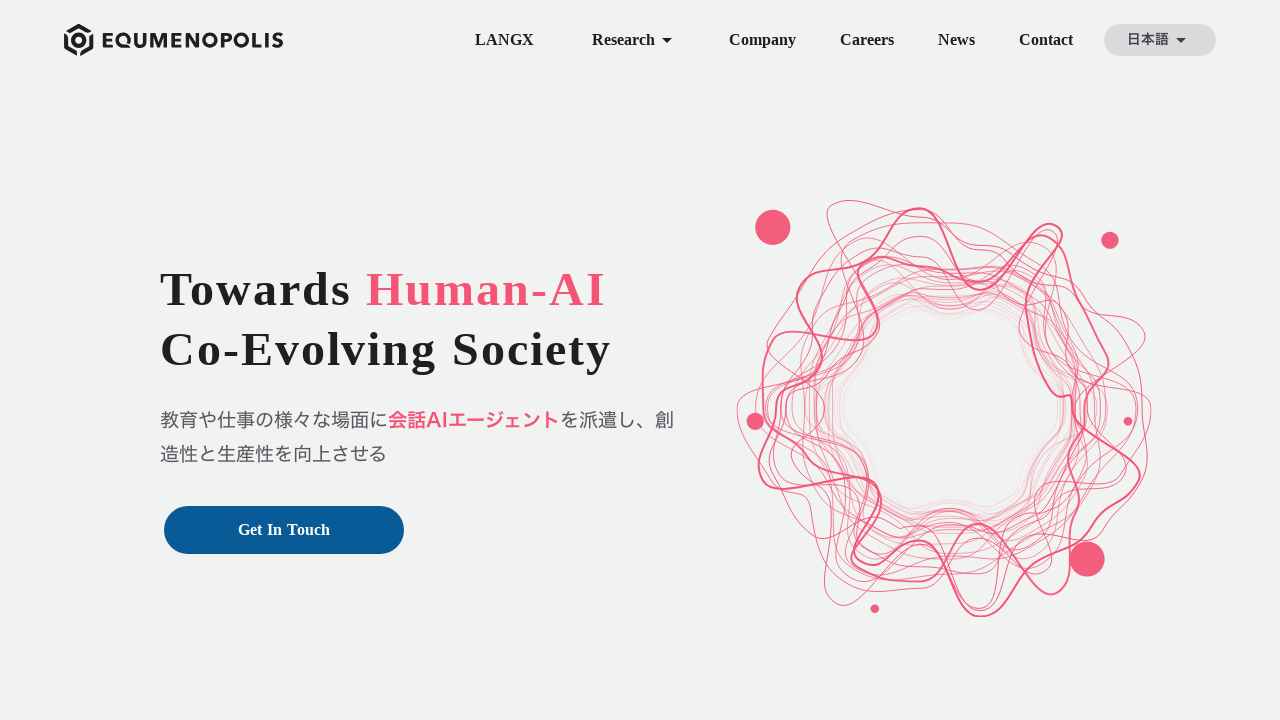

Navigated to https://www.equ.ai
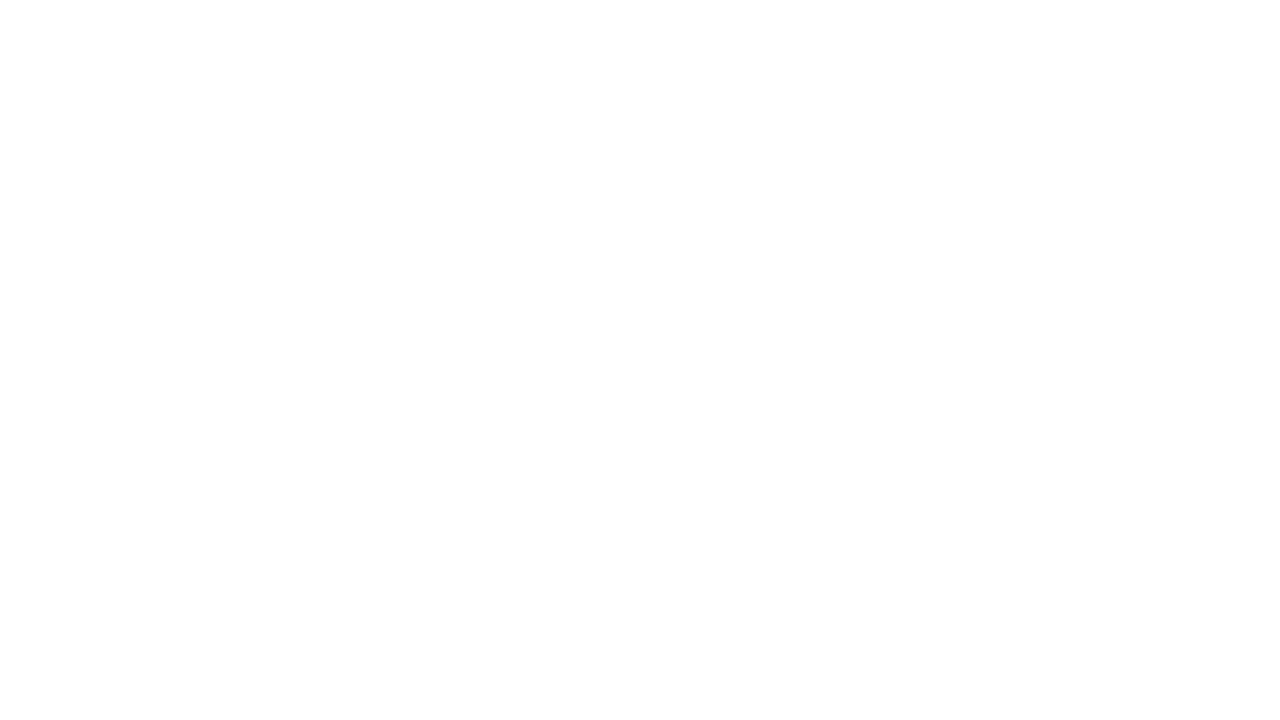

Hero Section article element loaded
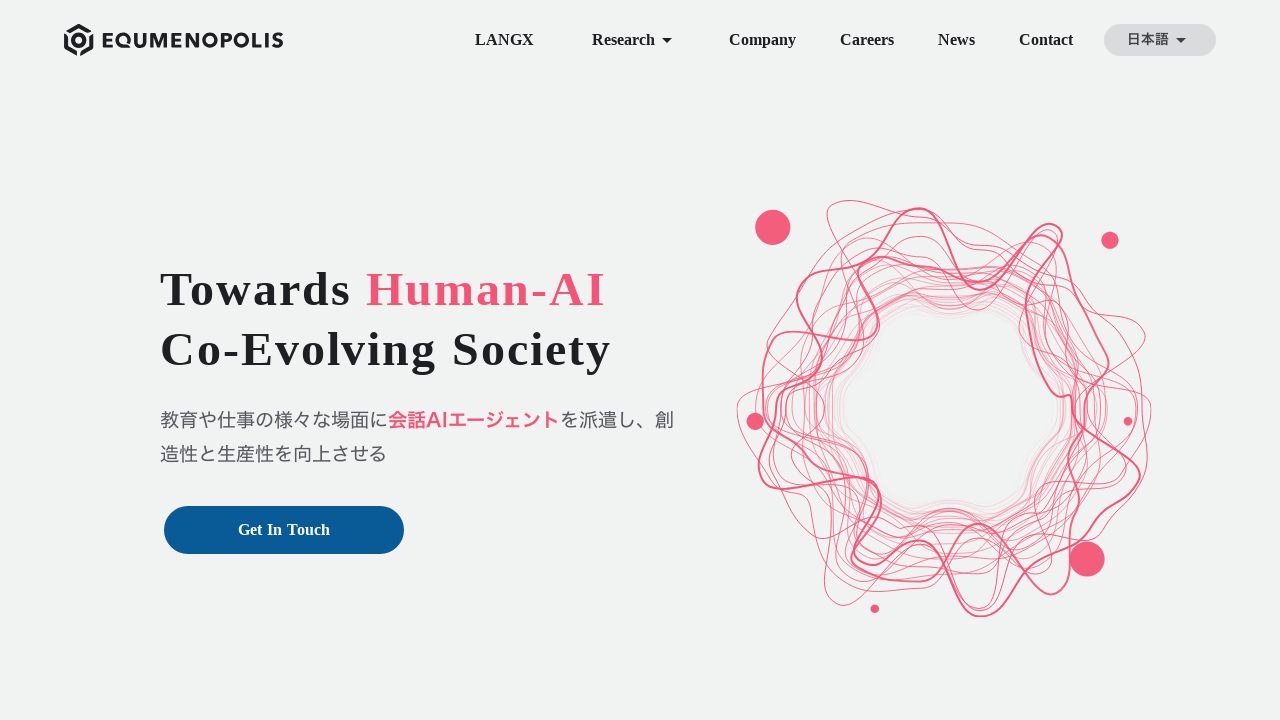

Located div containing 'peopleCareers' text within article
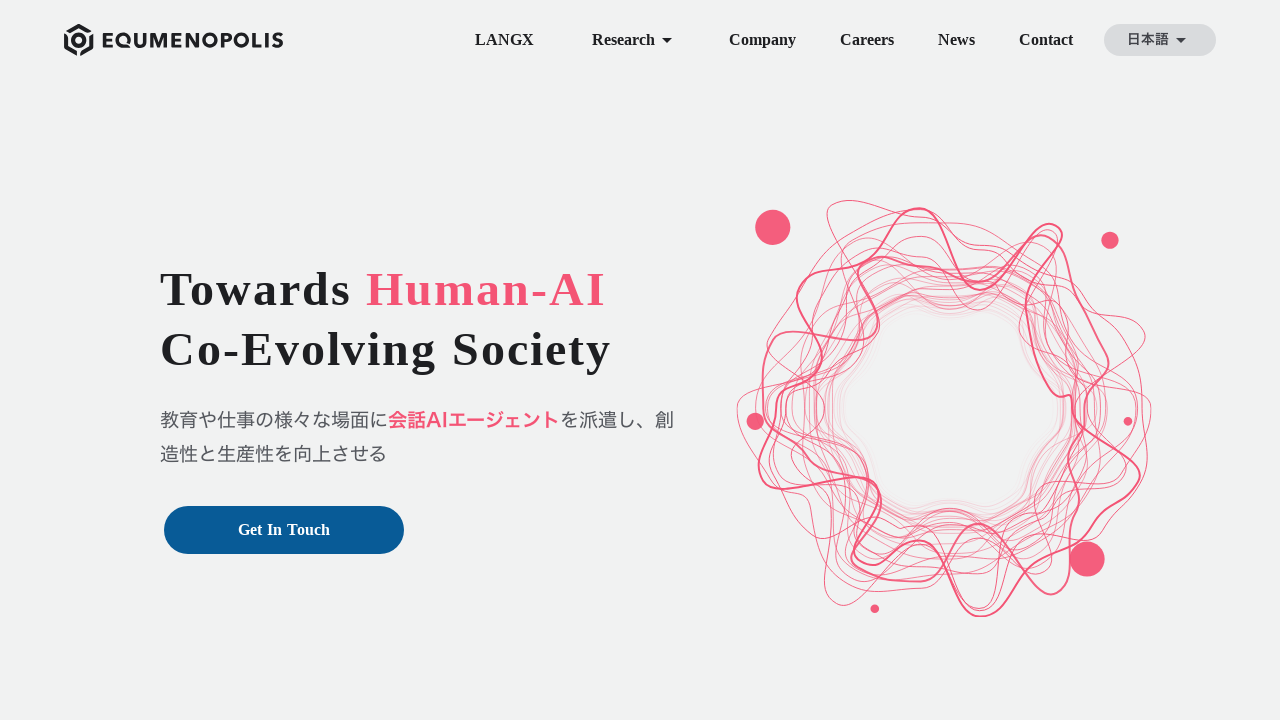

Extracted inner text from Hero Section div
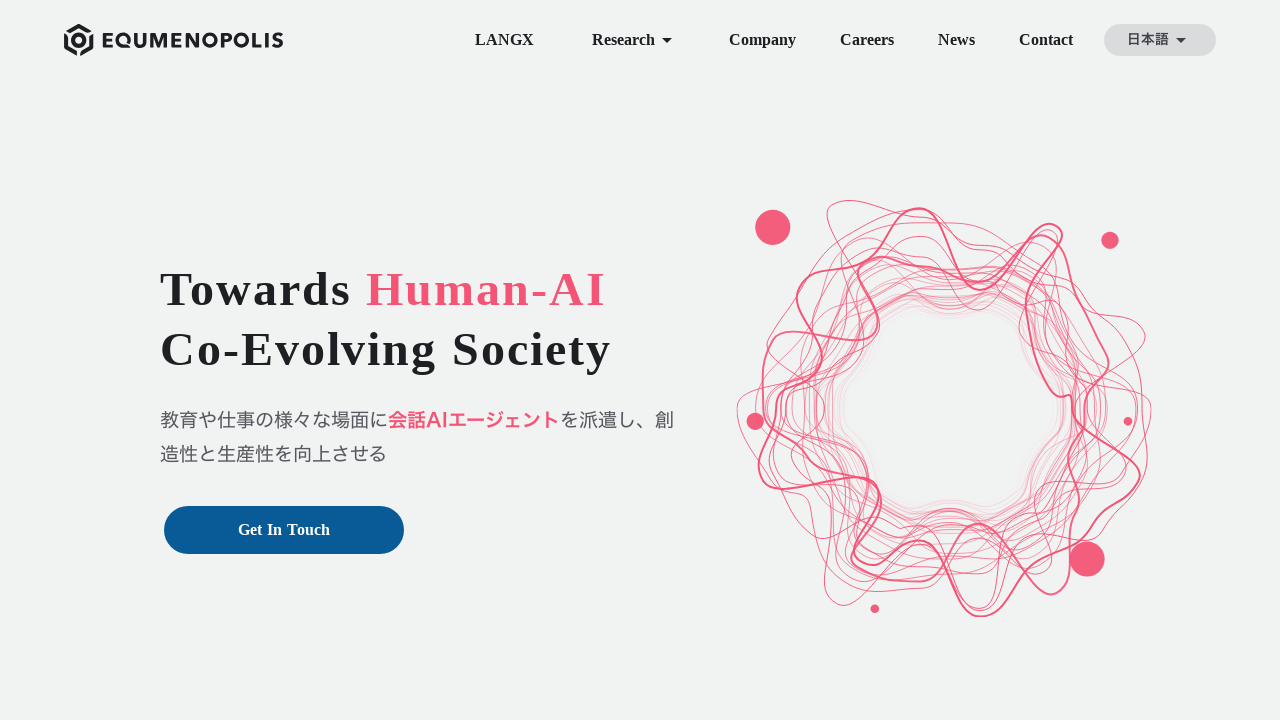

Verified that 'Contact' text is present in Hero Section copy
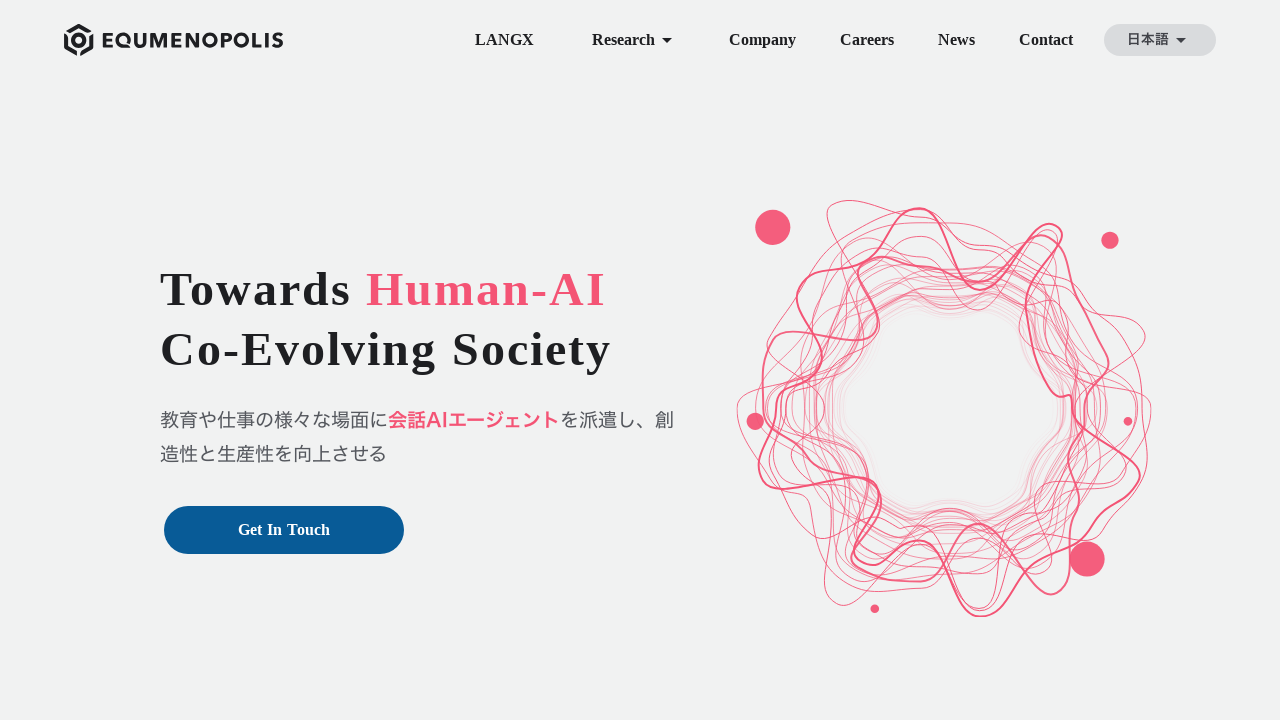

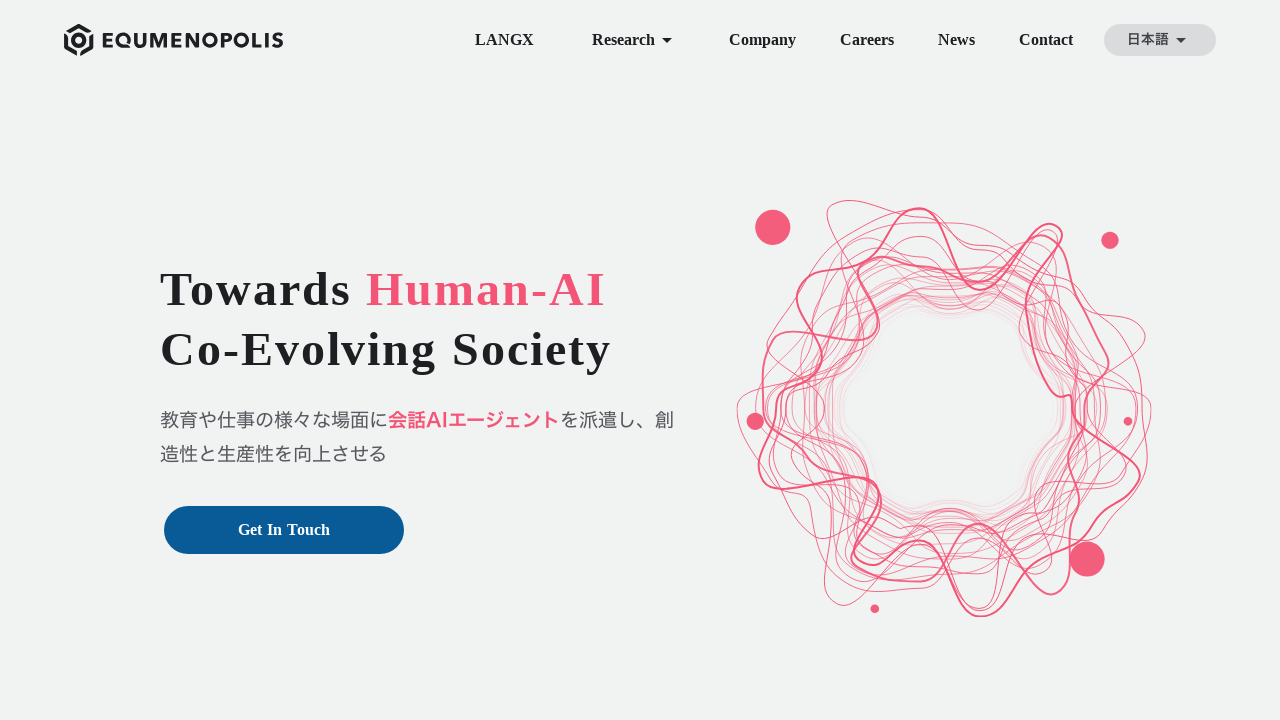